Tests frame handling by switching to an iframe and clicking on a lifetime access link, then extracting text content from within the frame

Starting URL: https://rahulshettyacademy.com/AutomationPractice/

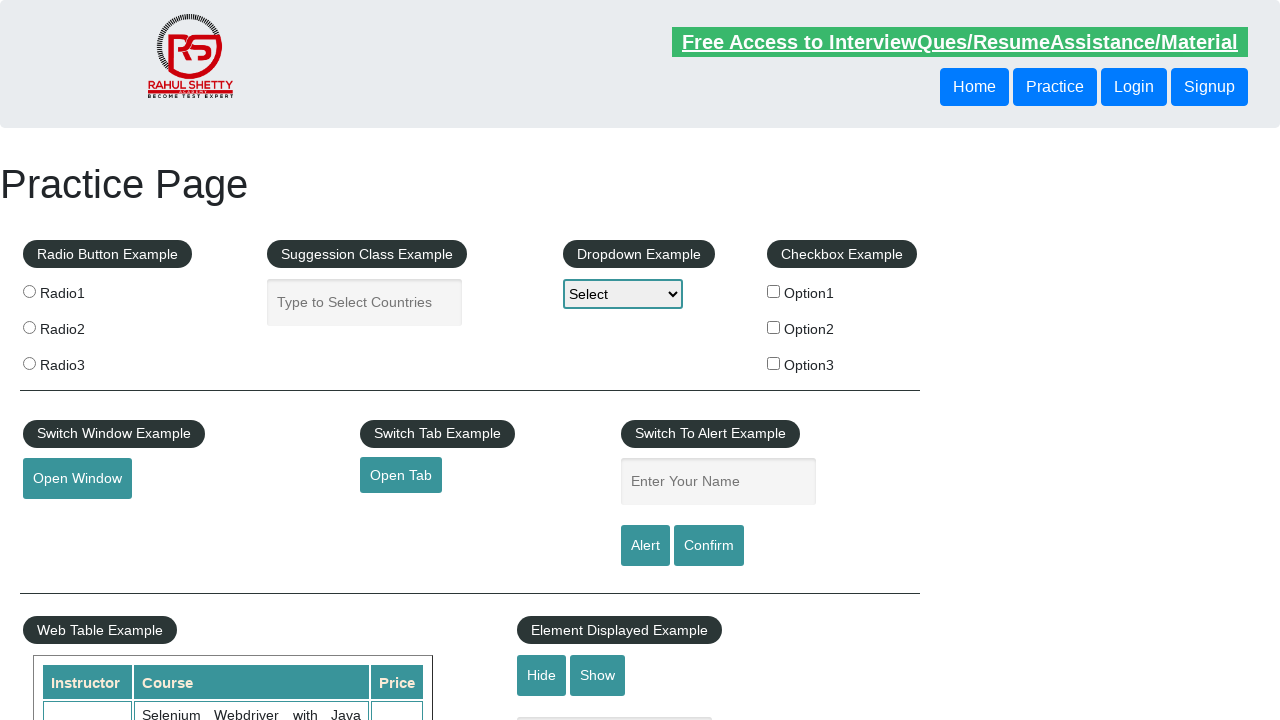

Located the courses iframe element
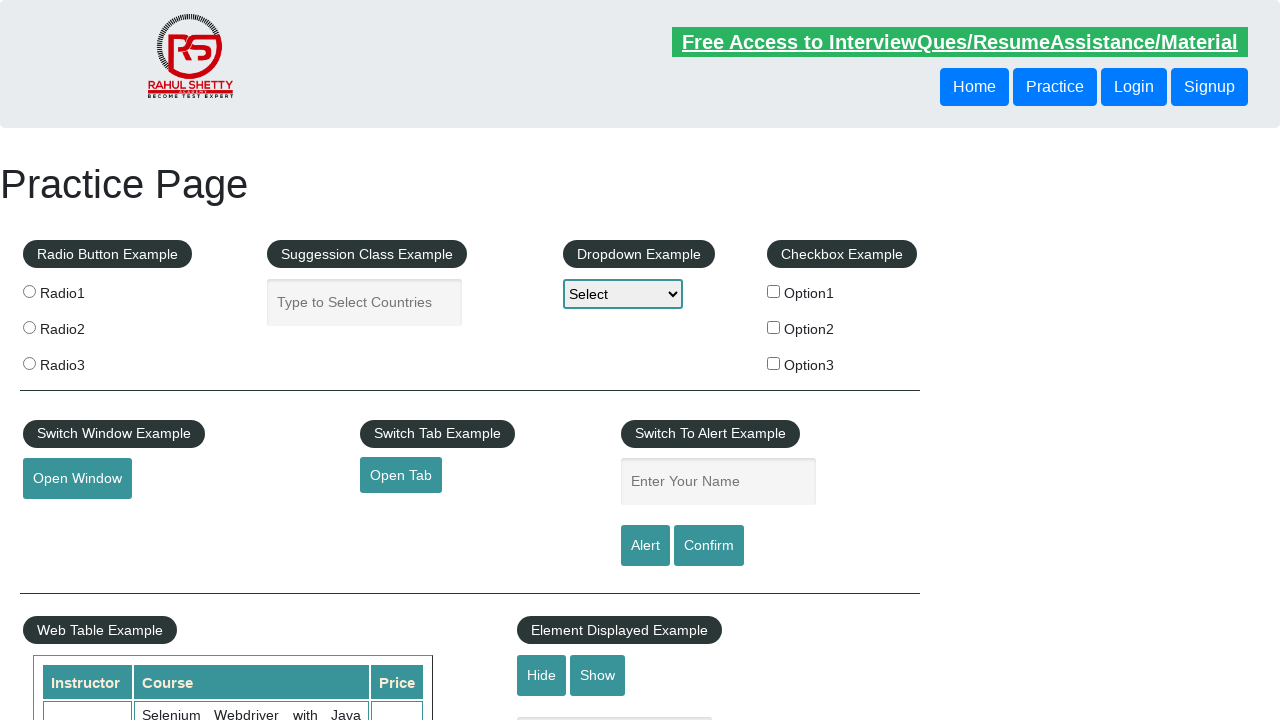

Clicked on lifetime access link within the iframe at (307, 360) on #courses-iframe >> nth=0 >> internal:control=enter-frame >> li a[href*='lifetime
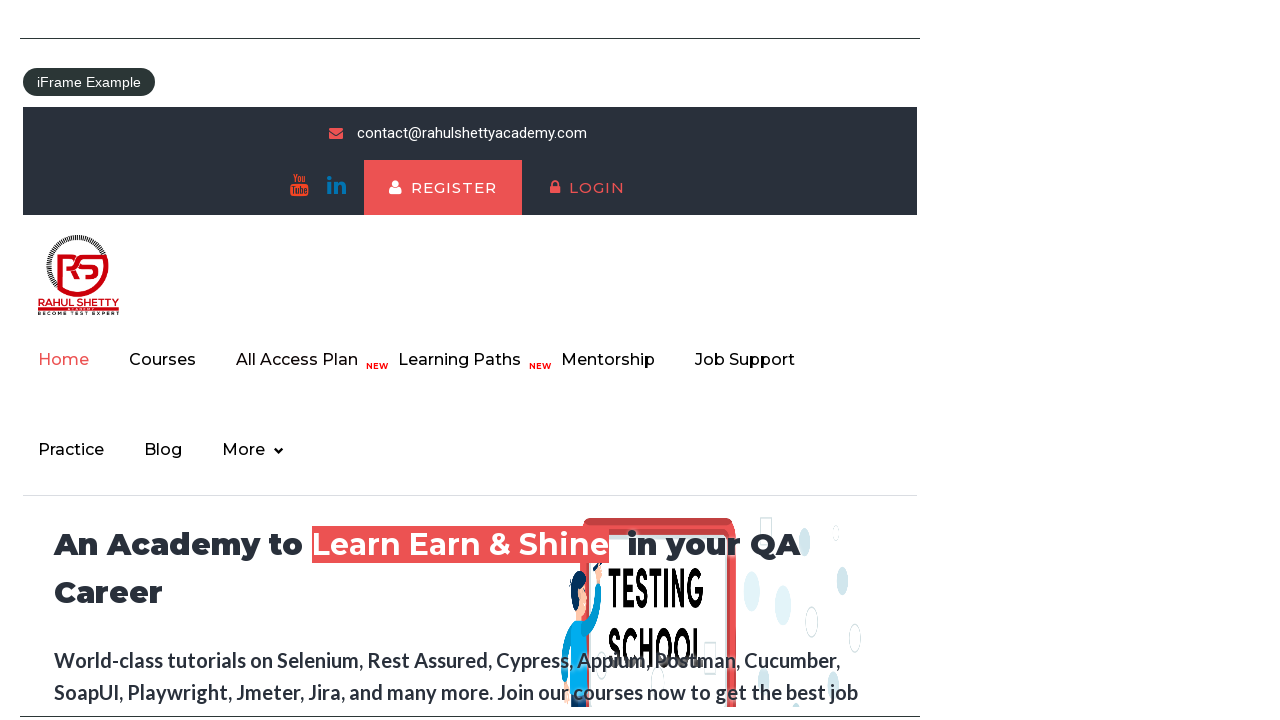

Text element from subscribers section loaded and became visible
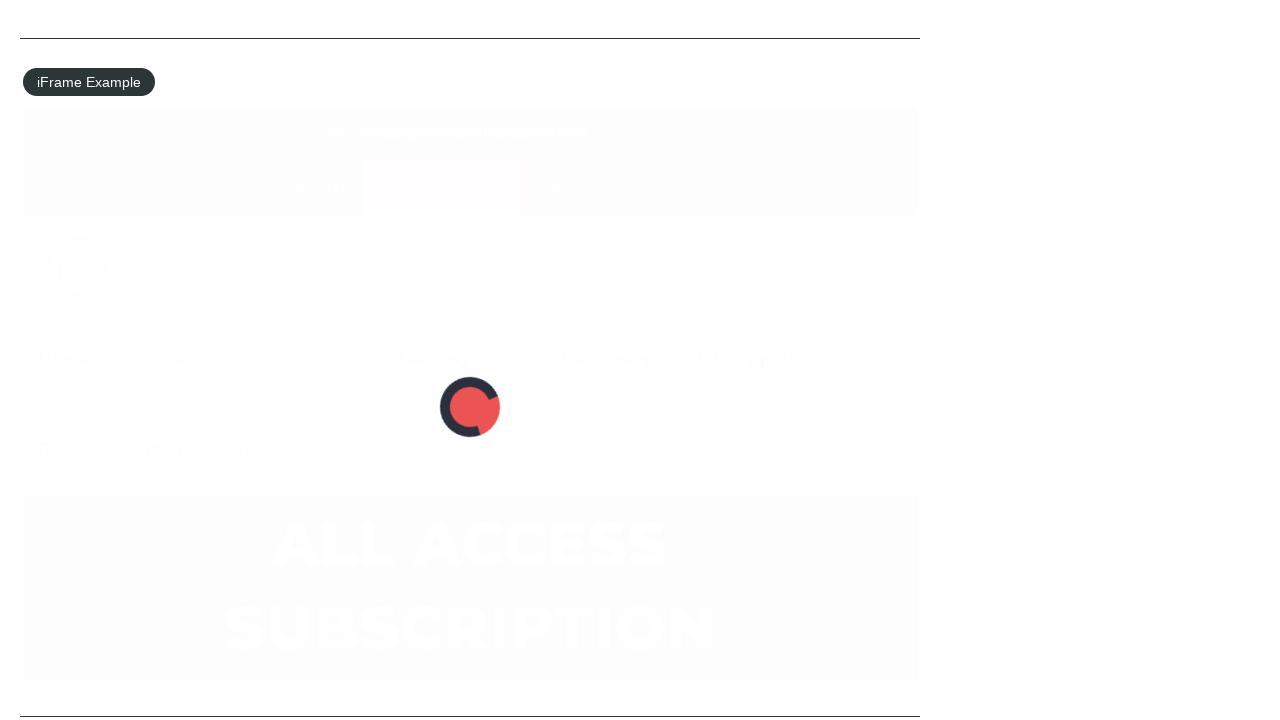

Extracted text content from element: 'Join 13,522 Happy Subscibers!'
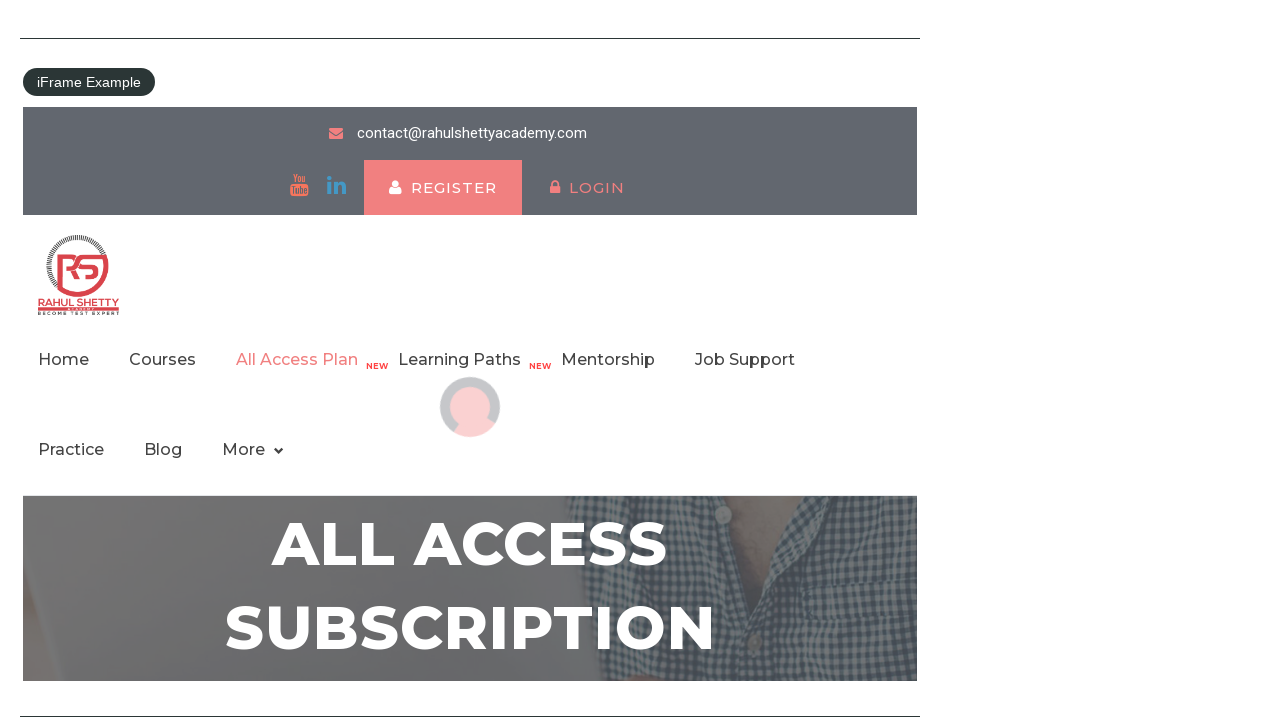

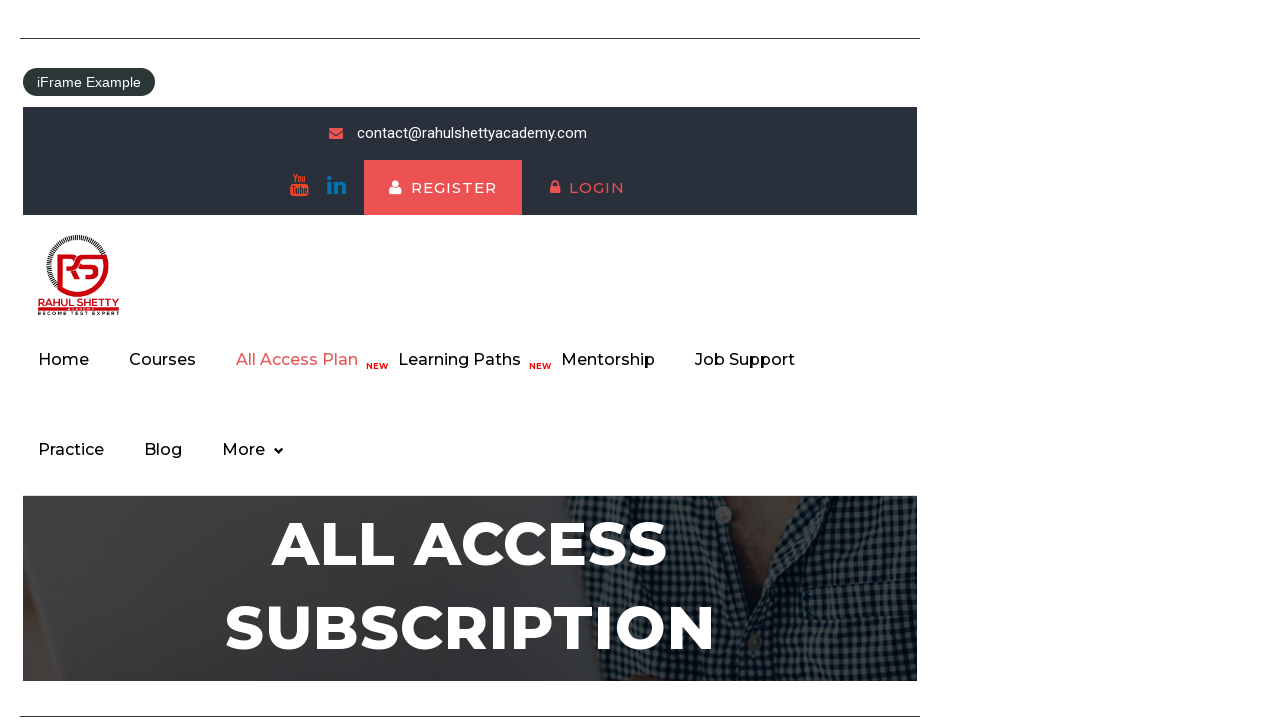